Tests browser window handling by clicking a link that opens a popup window, then iterating through all window handles to close only the child window while keeping the parent window open.

Starting URL: http://omayo.blogspot.com/

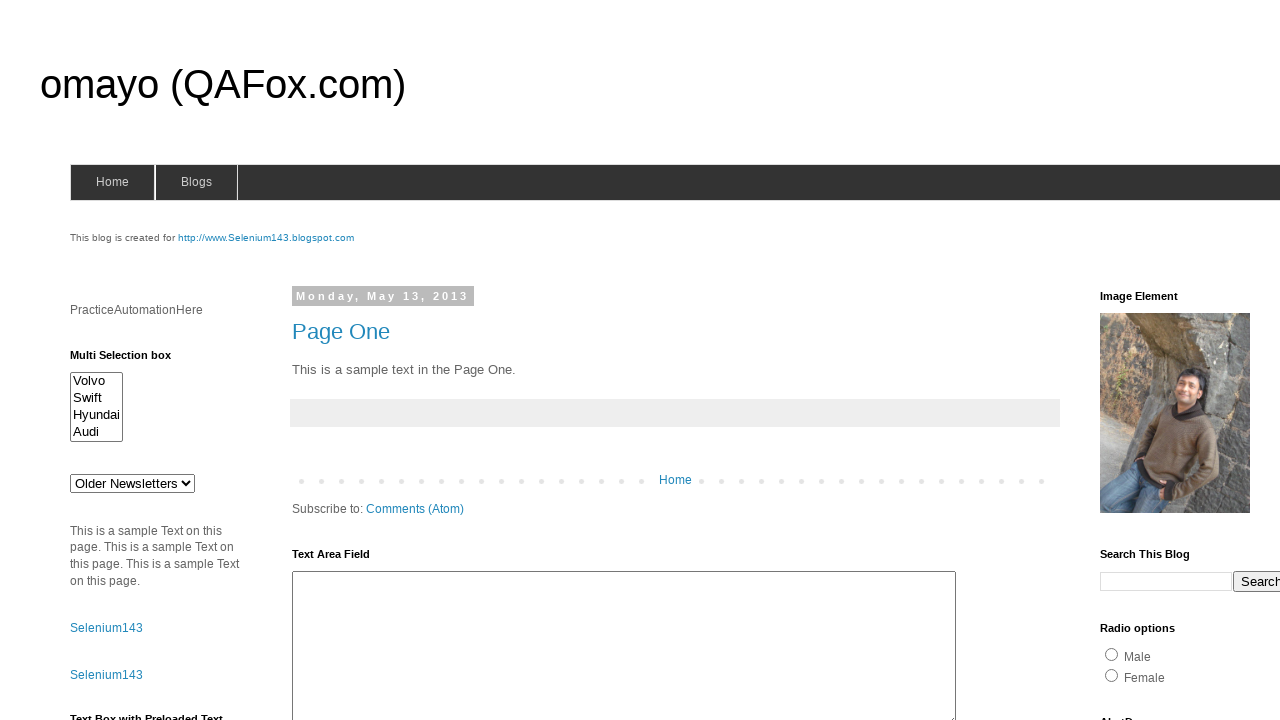

Stored parent page reference
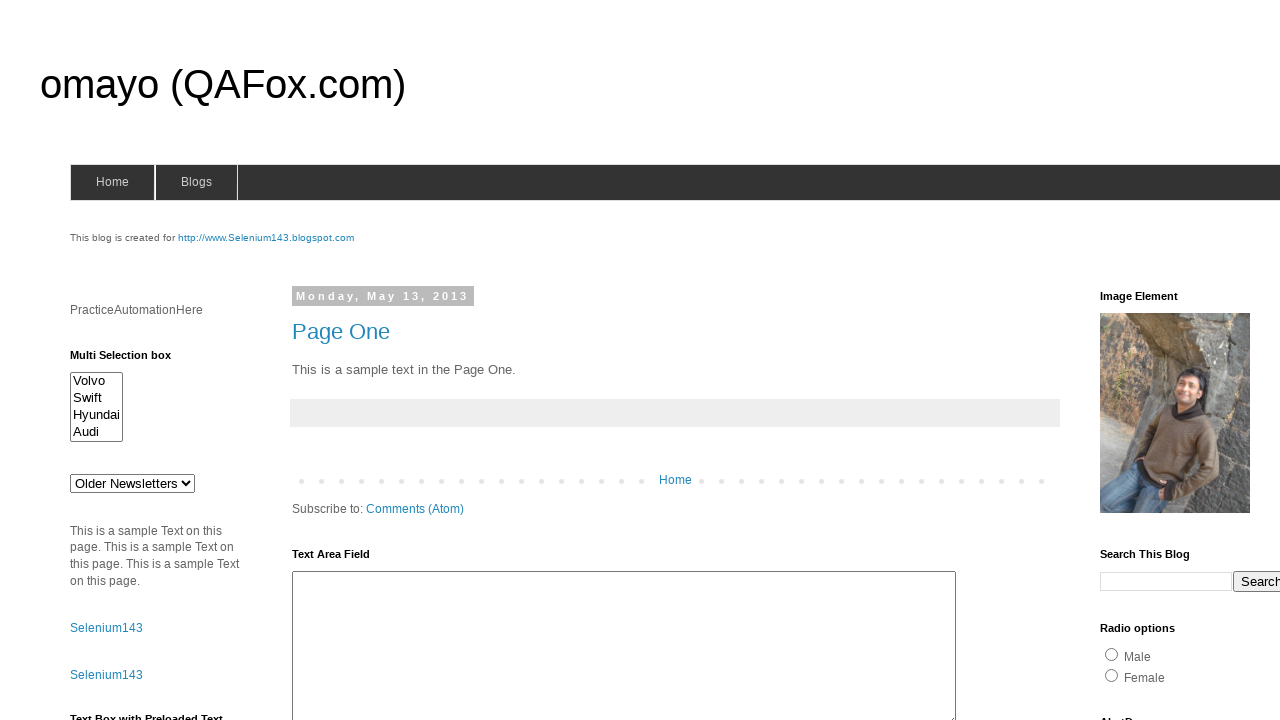

Clicked 'Open a popup window' link to trigger popup at (132, 360) on text=Open a popup window
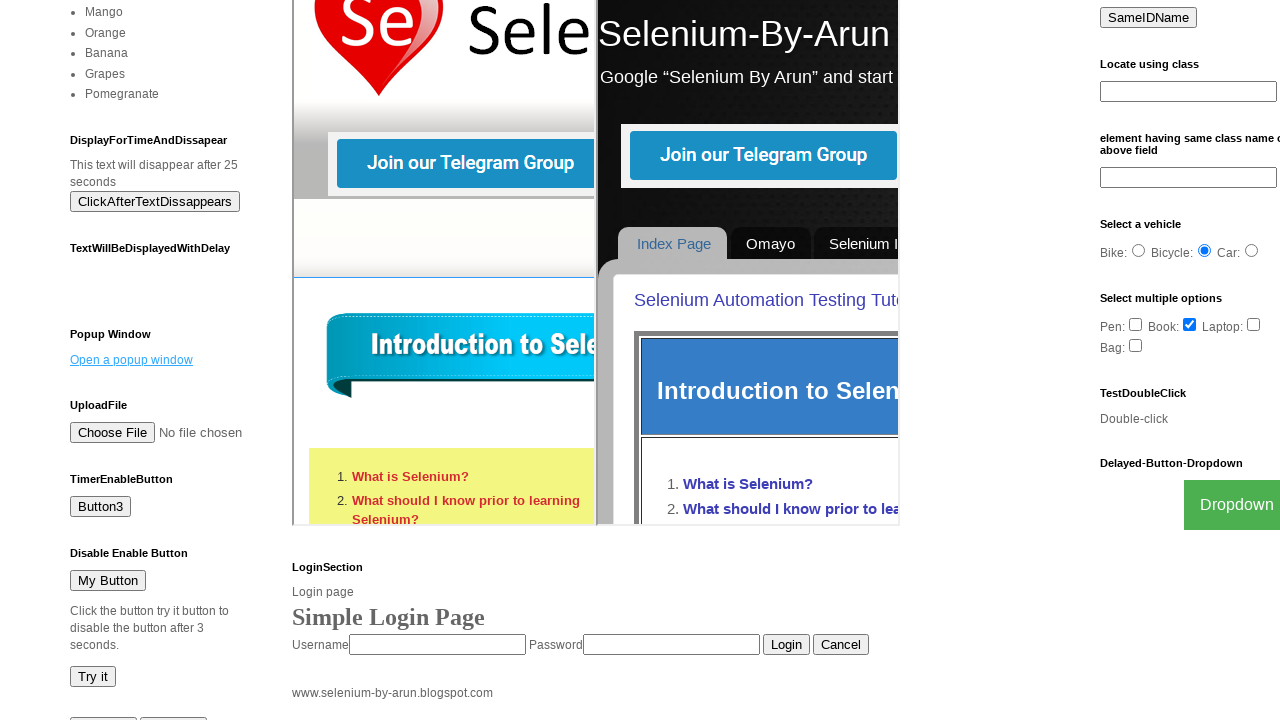

Captured new popup page object
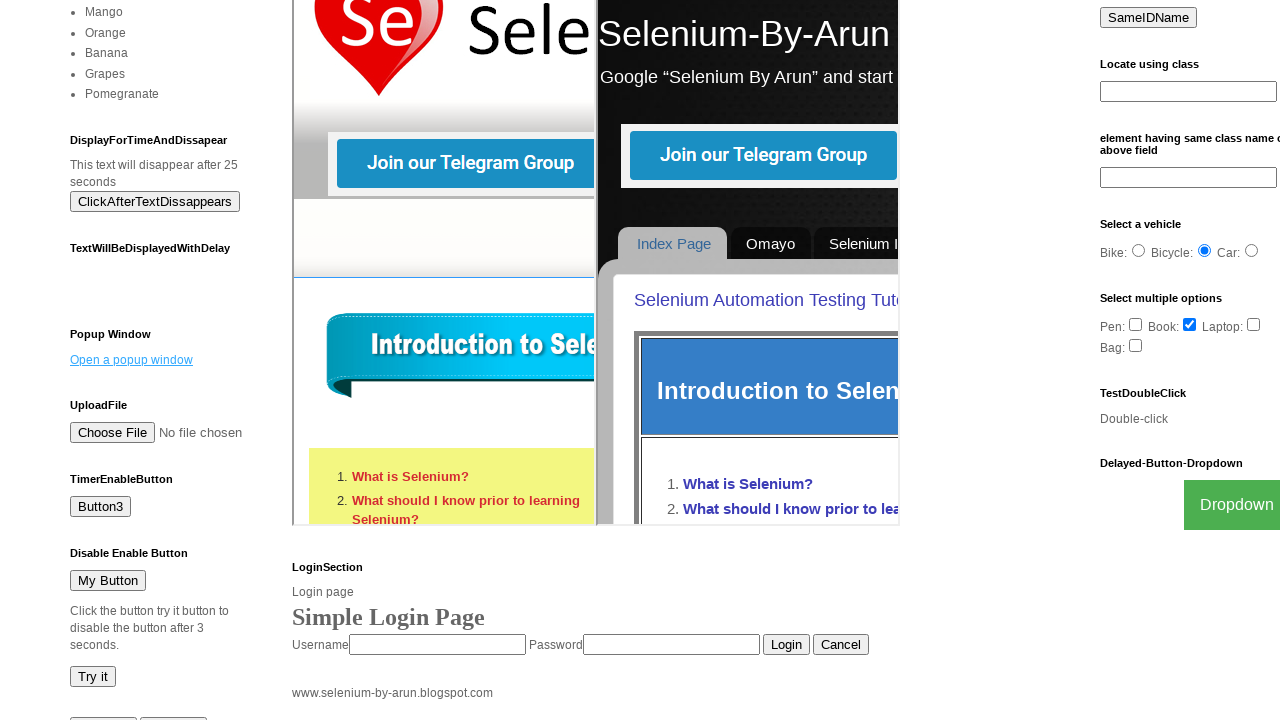

Popup page finished loading
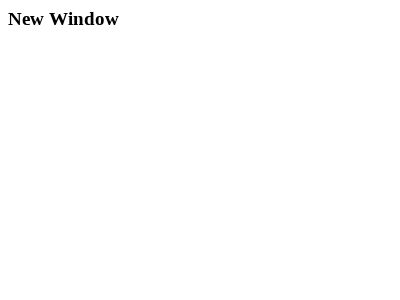

Closed child popup window
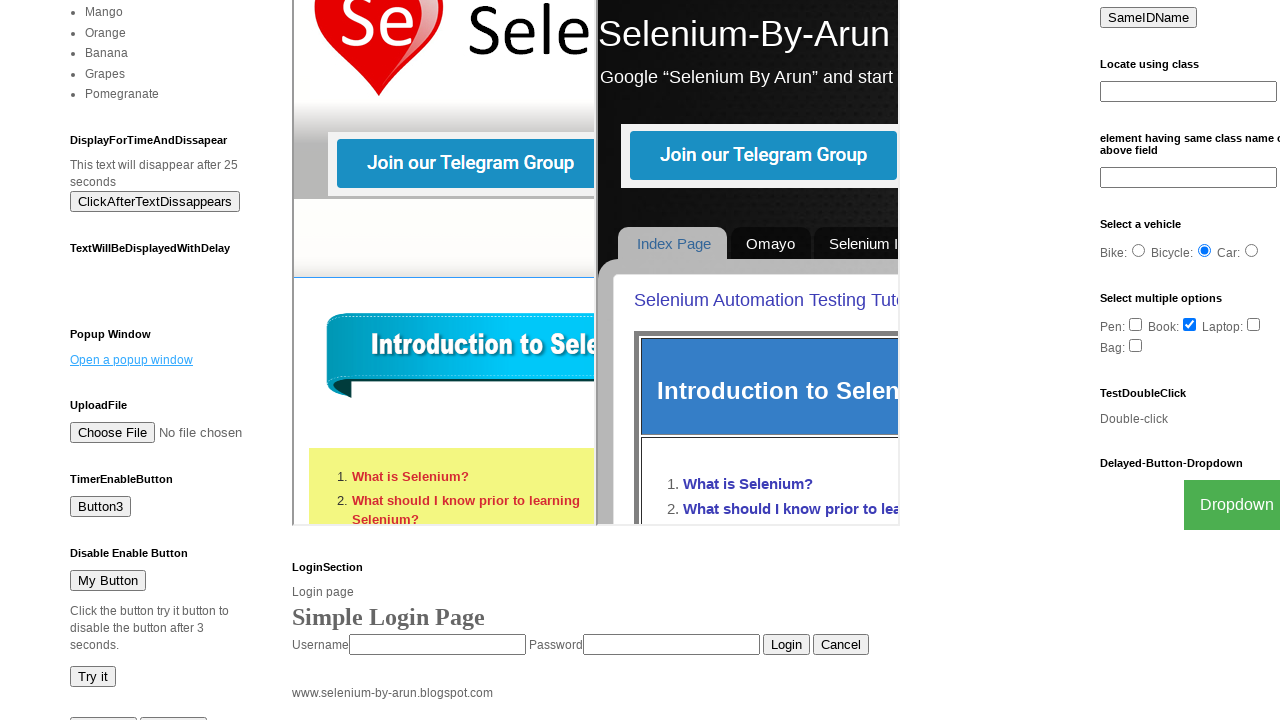

Brought parent page to front to verify it remains open
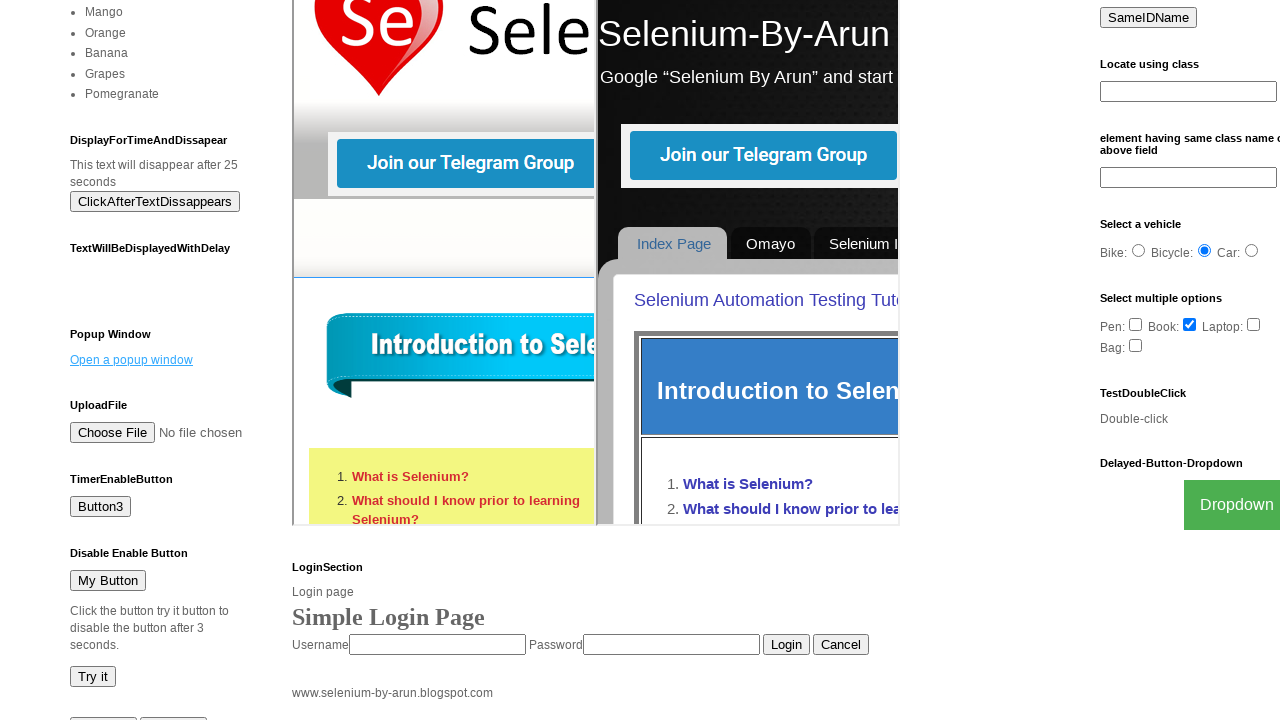

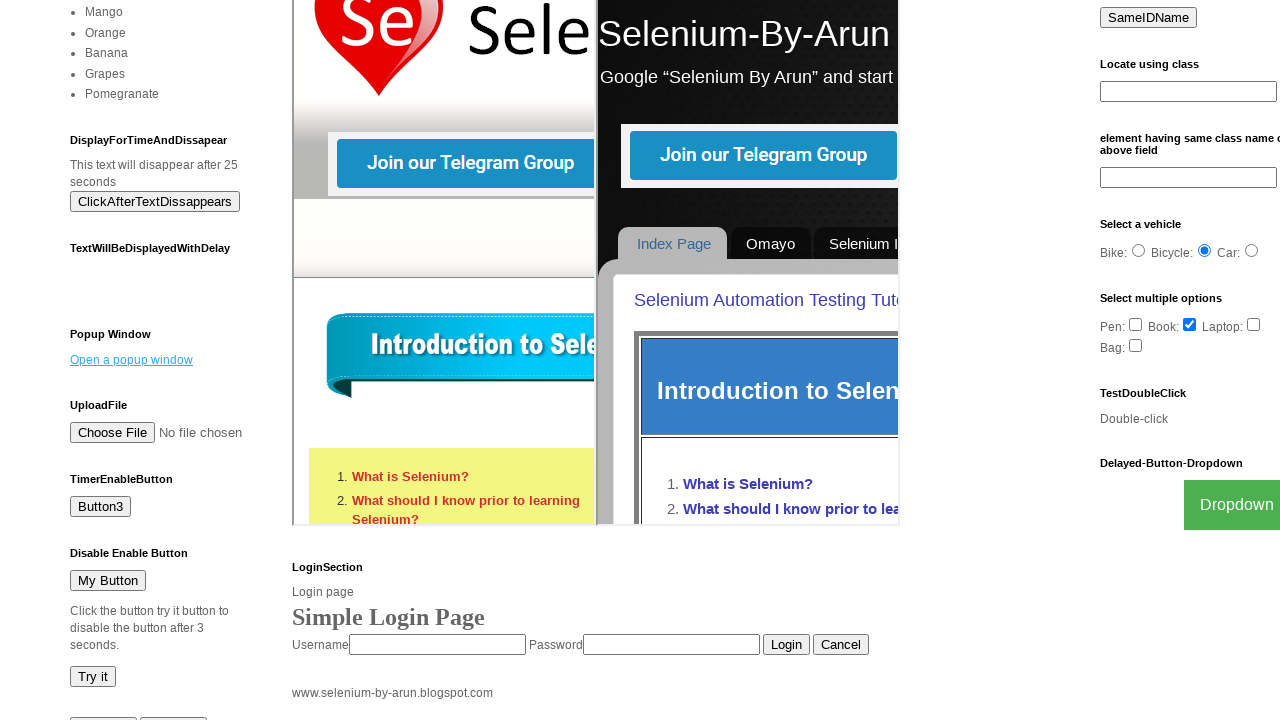